Tests navigation through dropdown menus by hovering over interaction menu items and clicking on the Dynamic Drag and Drop option

Starting URL: http://demo.automationtesting.in/Register.html

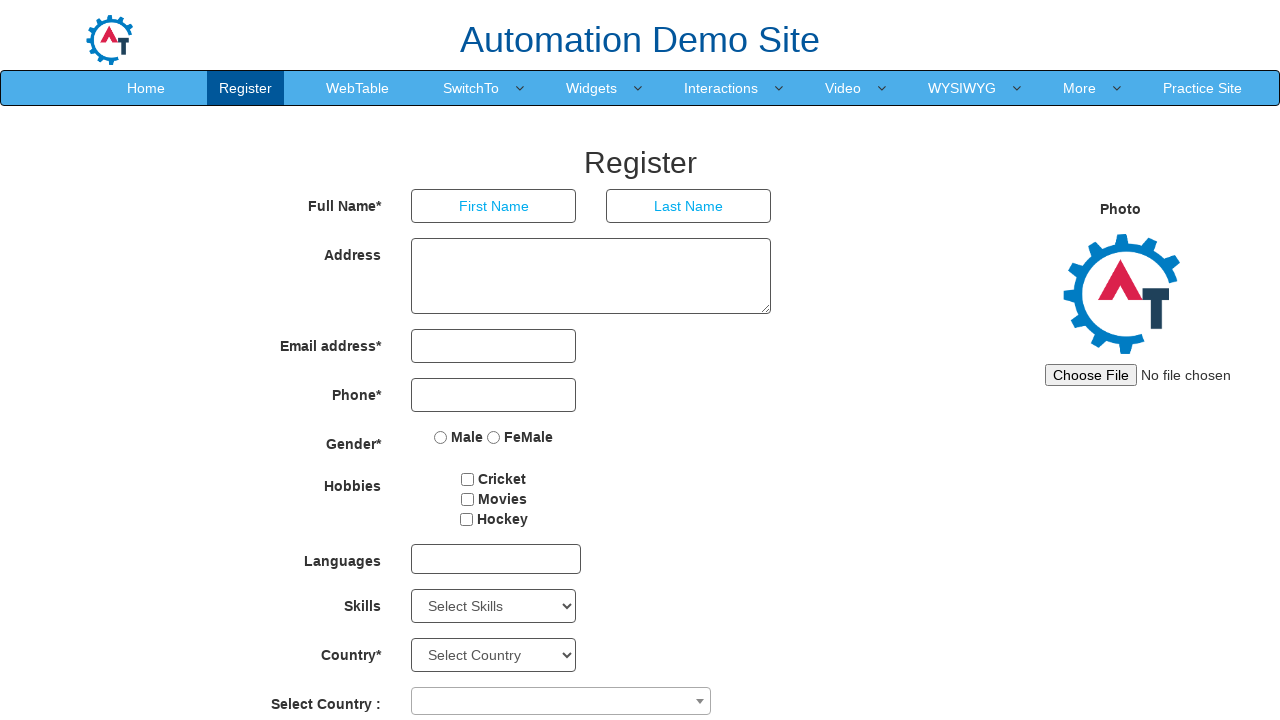

Hovered over Interaction menu item at (721, 88) on a:has-text('Interaction')
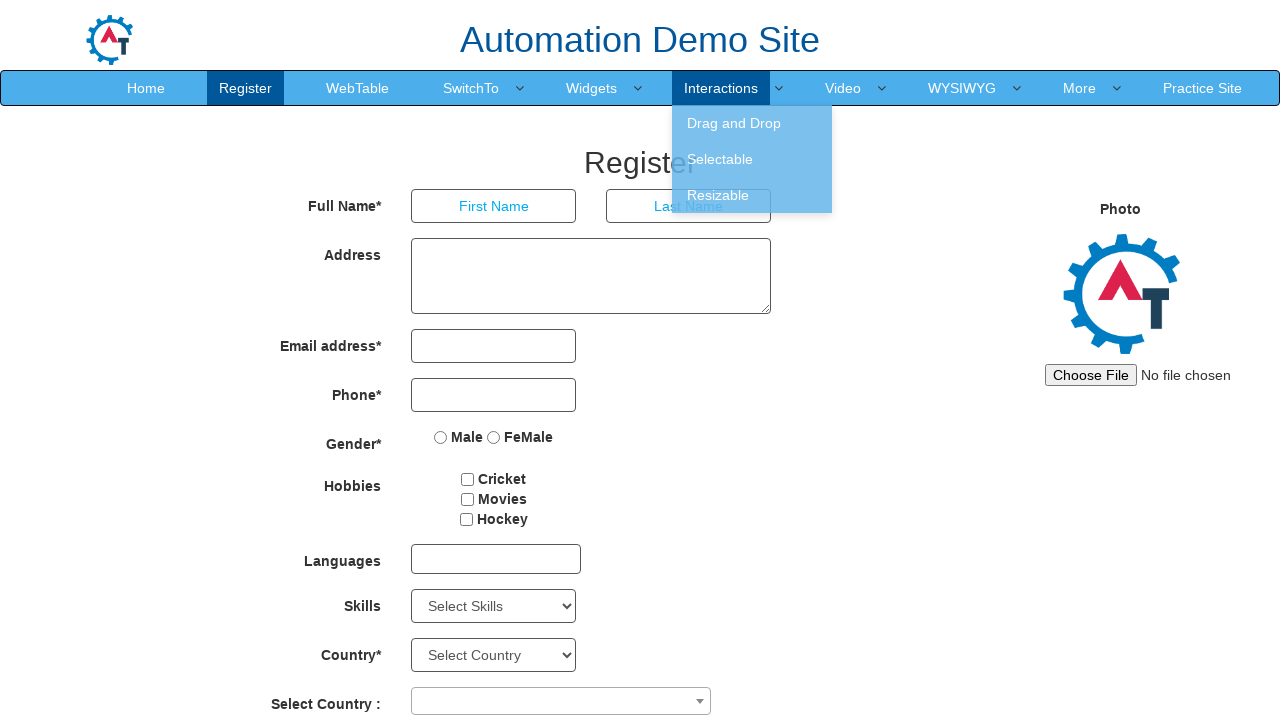

Hovered over Drag and Drop submenu at (752, 123) on a:text('Drag and Drop')
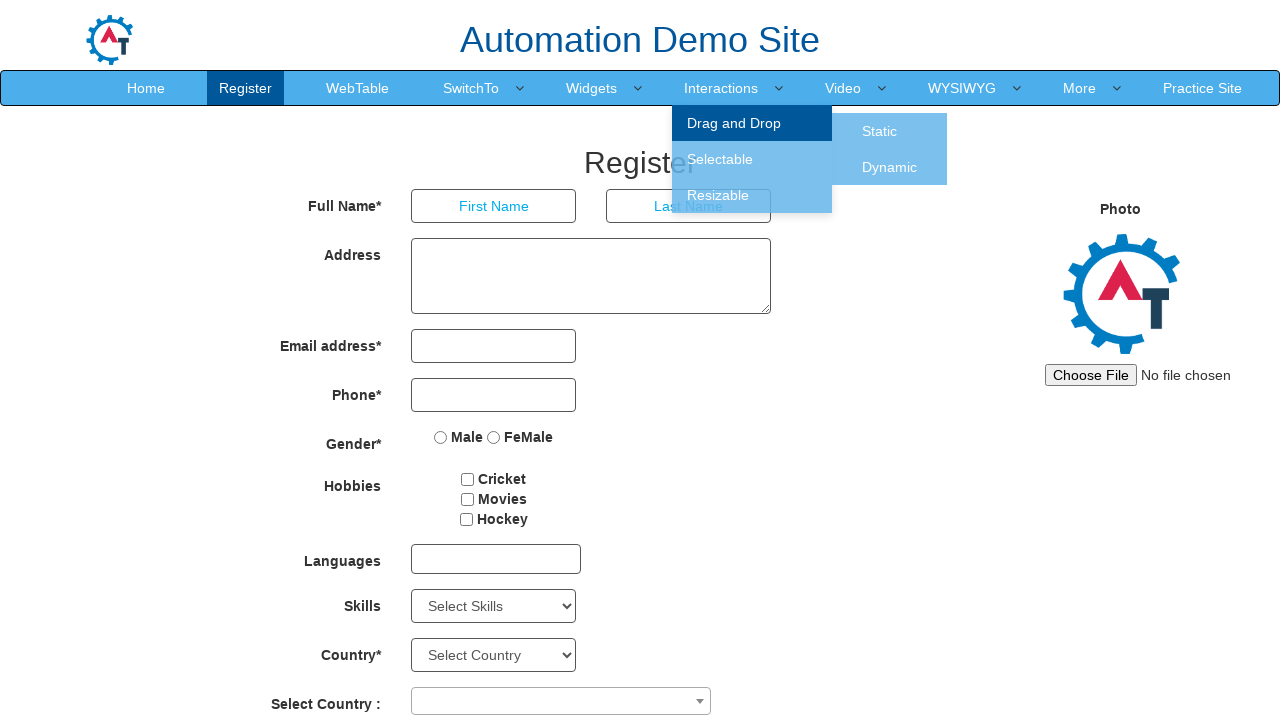

Clicked on Dynamic Drag and Drop option at (890, 167) on a:text('Dynamic')
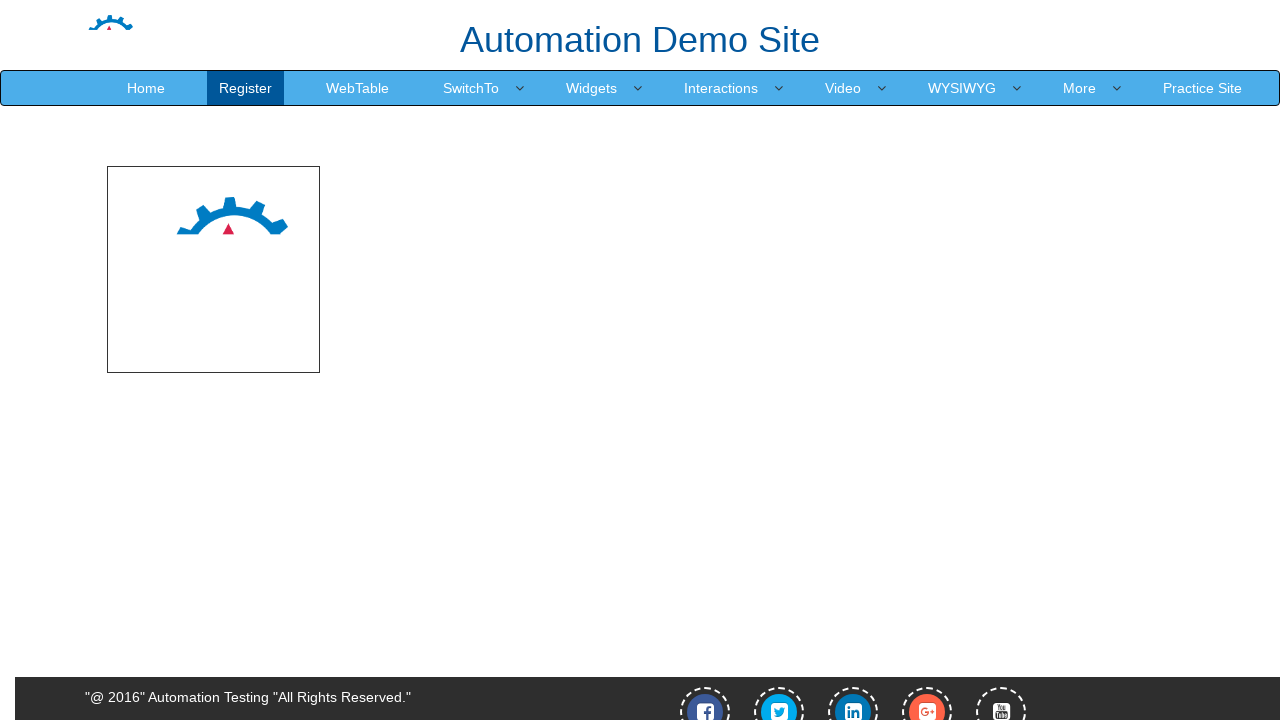

Dynamic Drag and Drop page loaded successfully
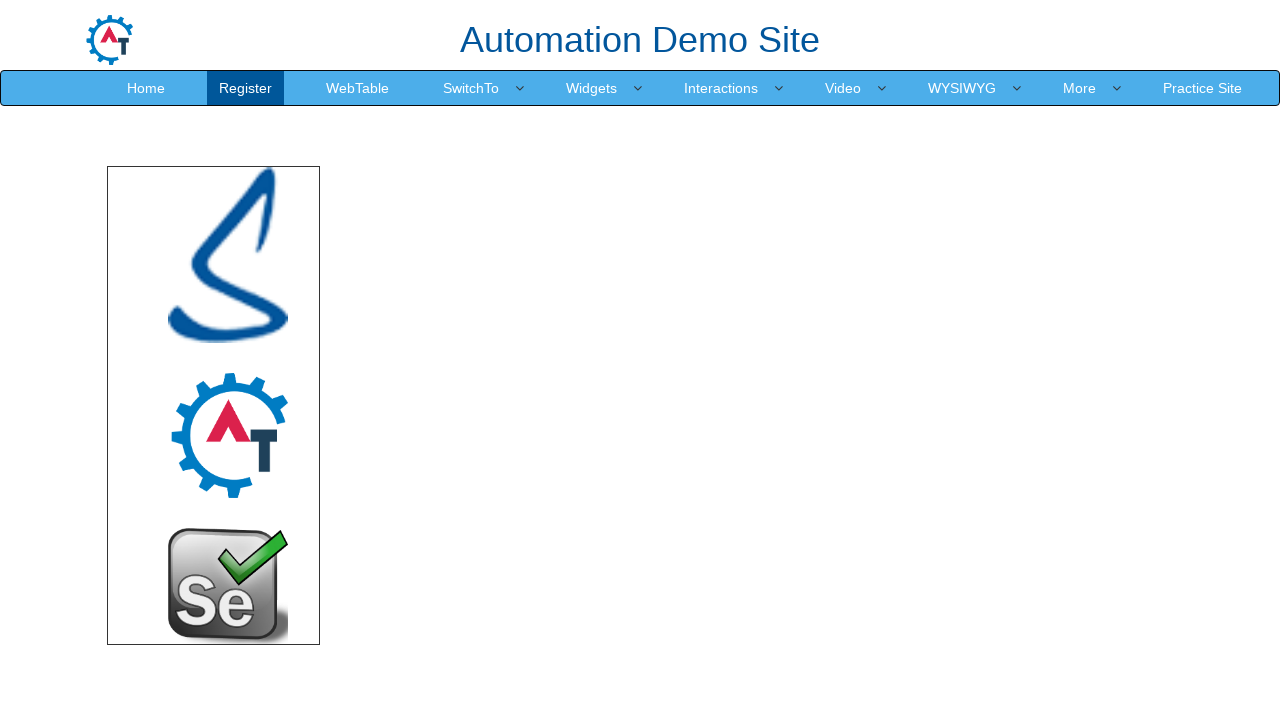

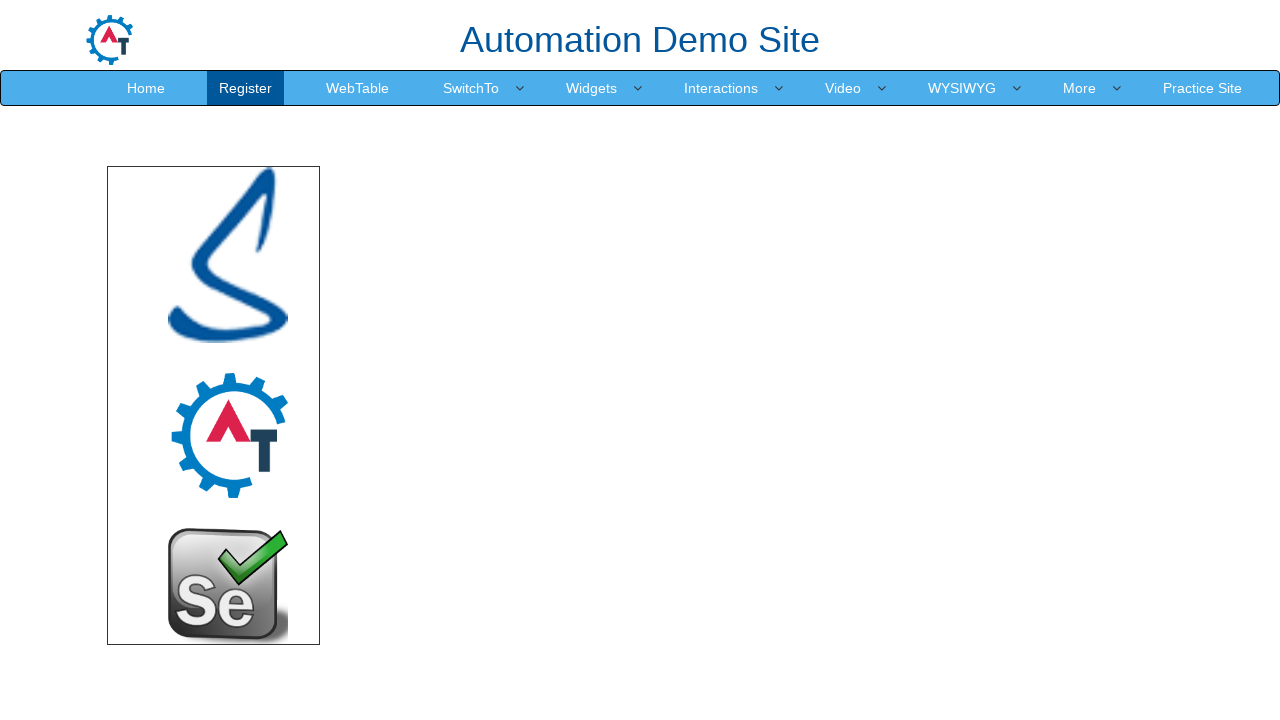